Tests a form that calculates the sum of two displayed numbers, selects the result from a dropdown, and submits the form

Starting URL: https://suninjuly.github.io/selects1.html

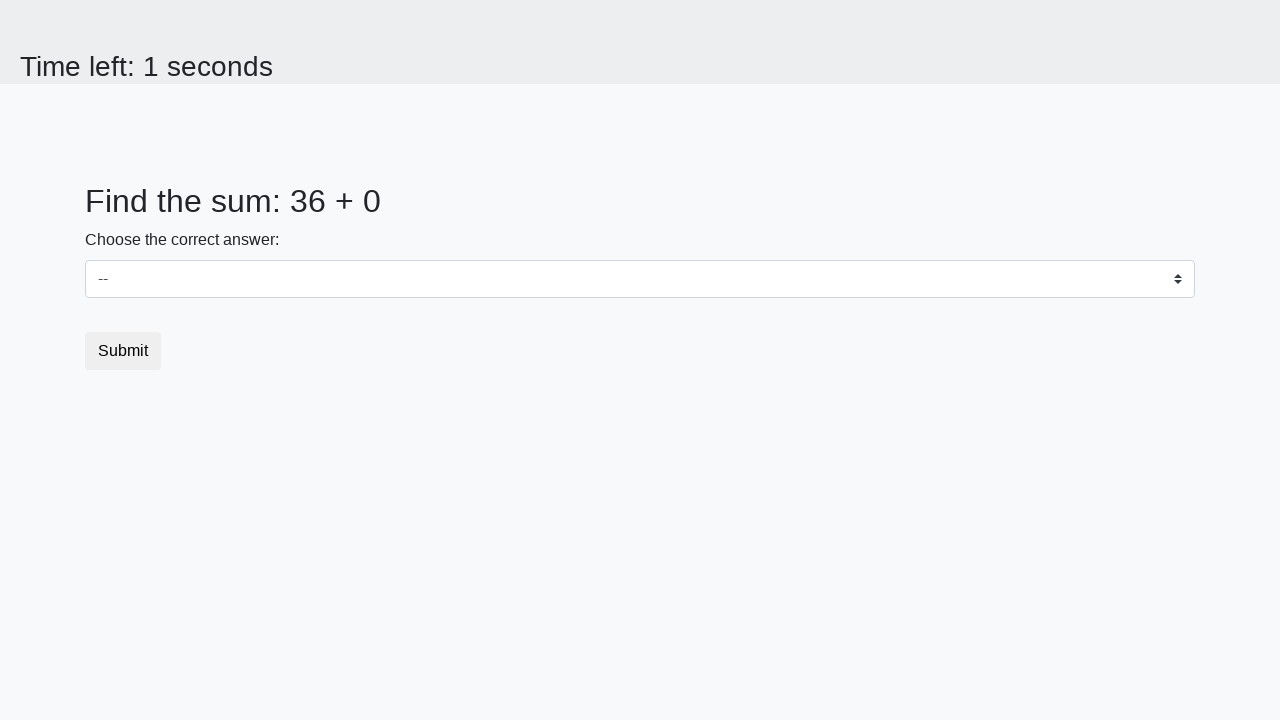

Retrieved first number from span#num1
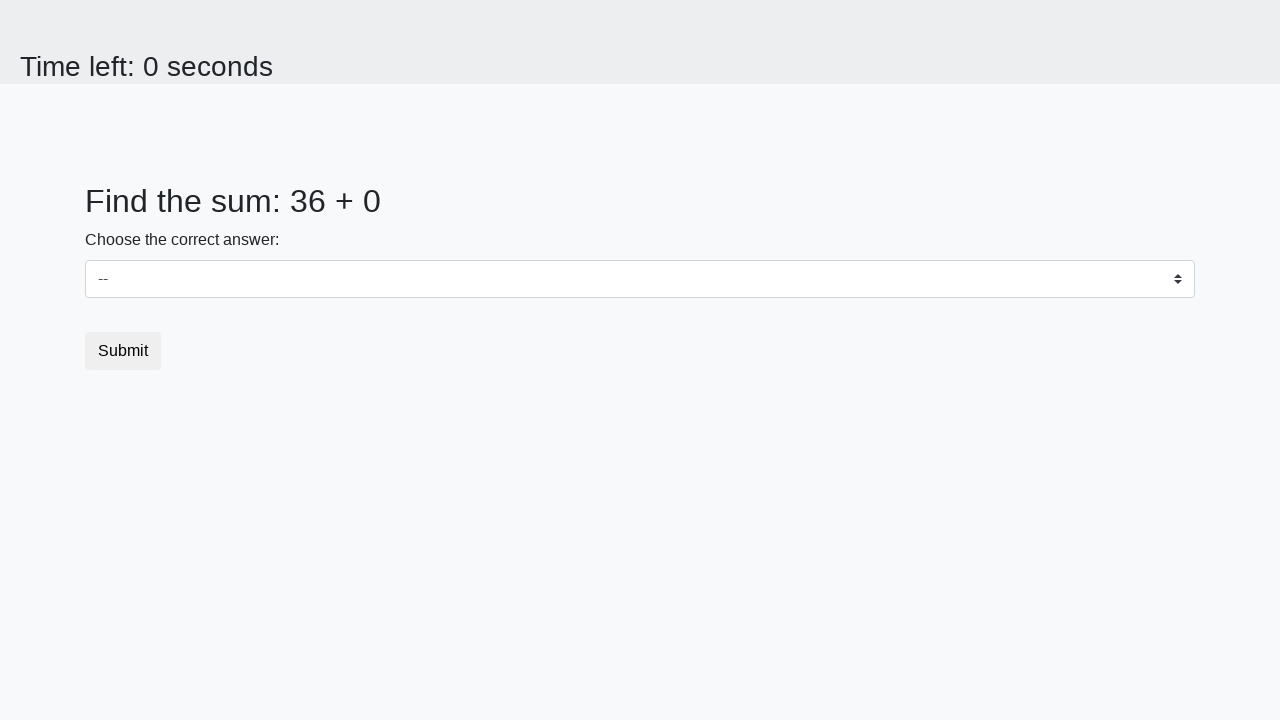

Retrieved second number from span#num2
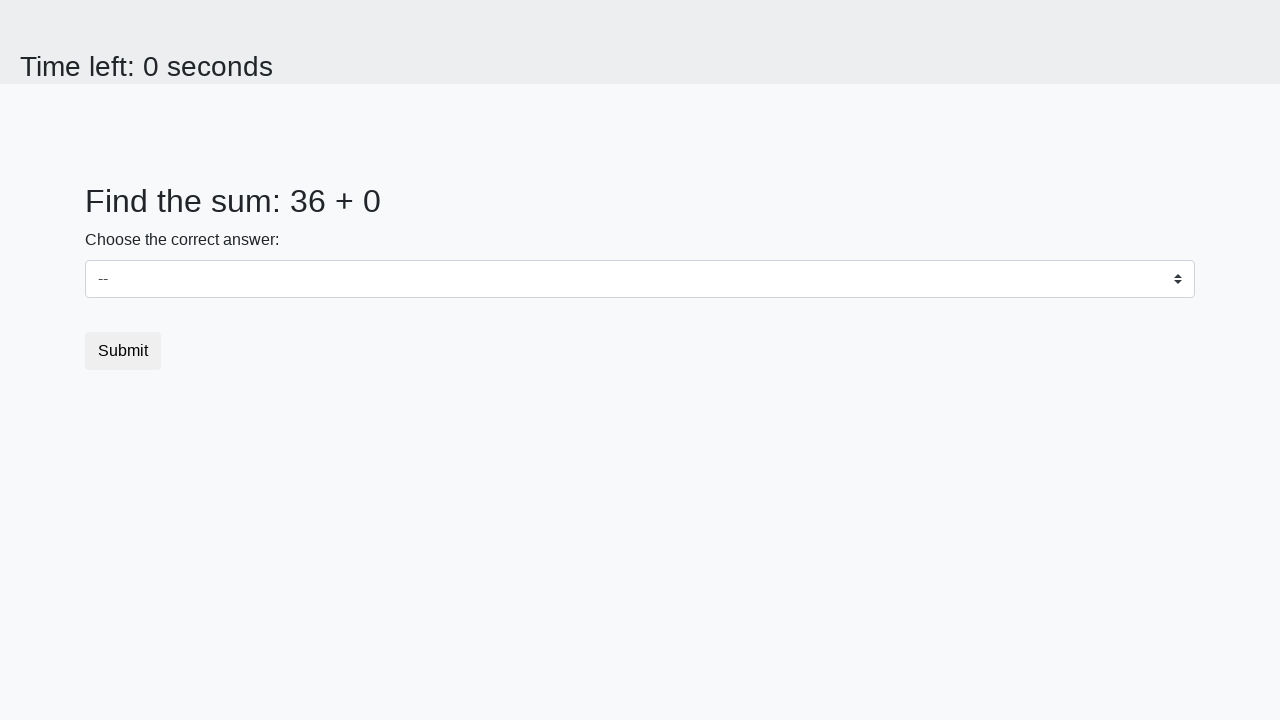

Calculated sum: 36 + 0 = 36
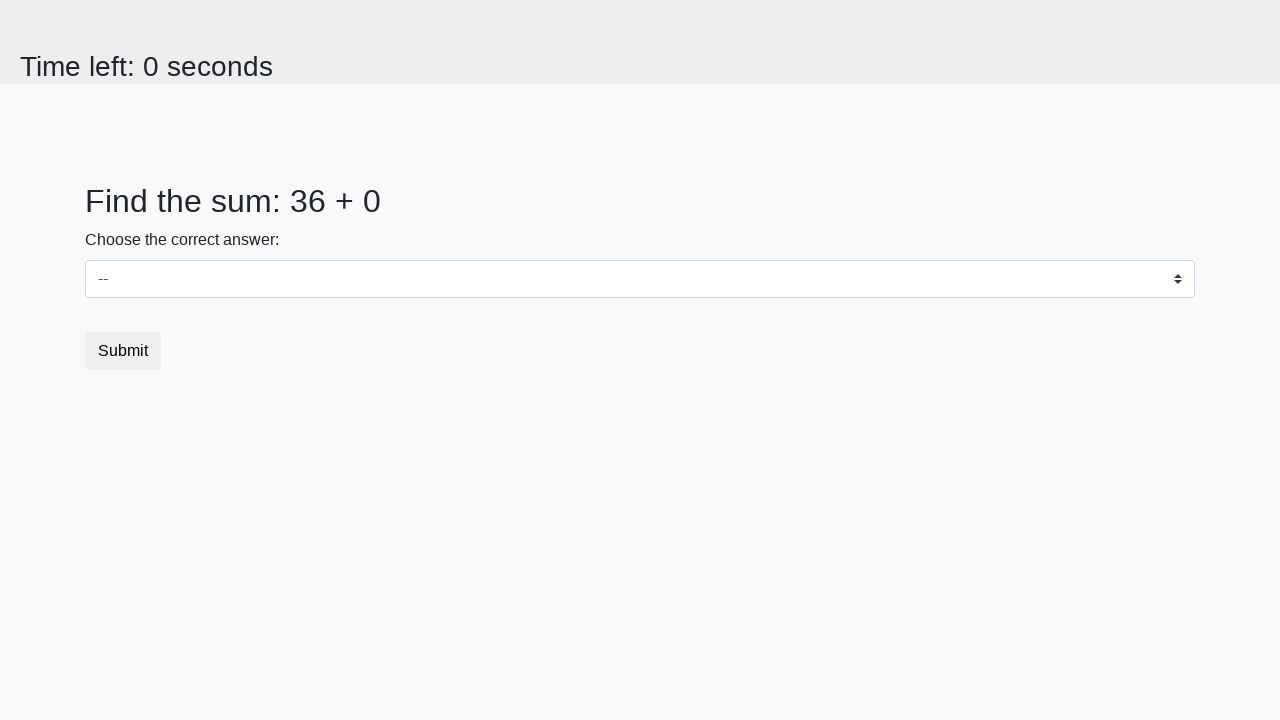

Selected calculated sum (36) from dropdown on select.custom-select
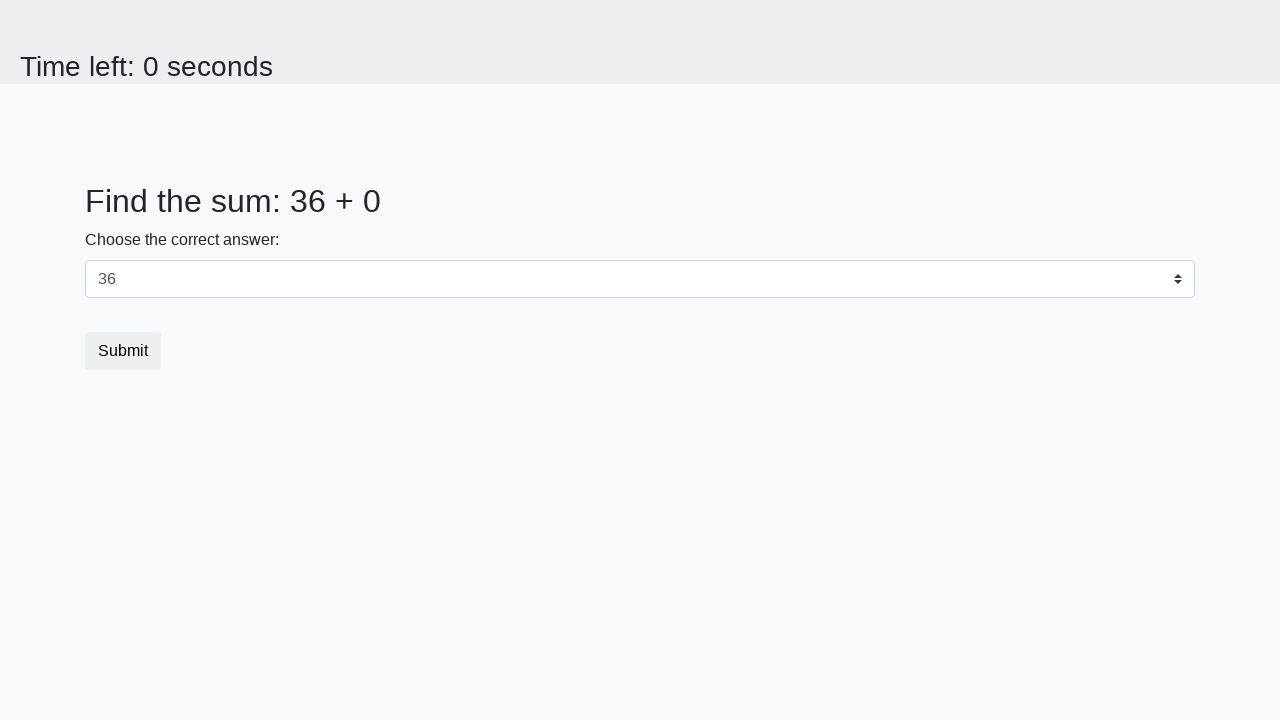

Clicked submit button at (123, 351) on .btn
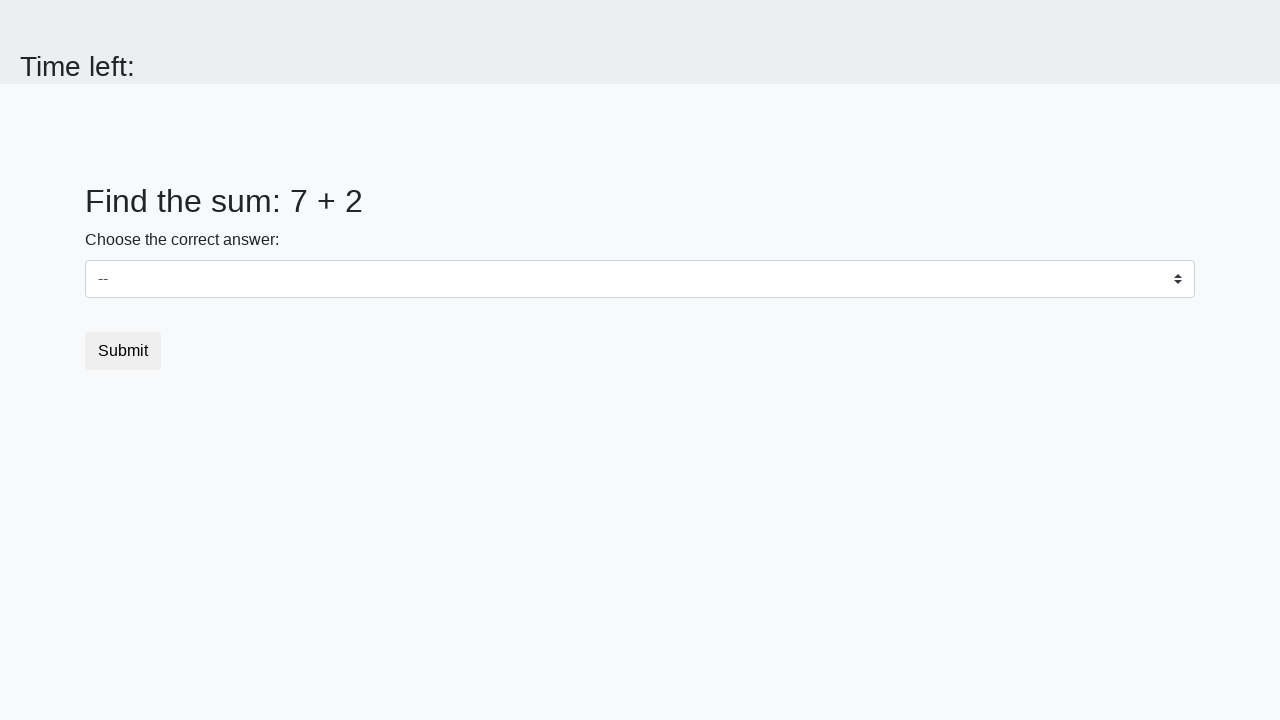

Set up dialog handler to accept alerts
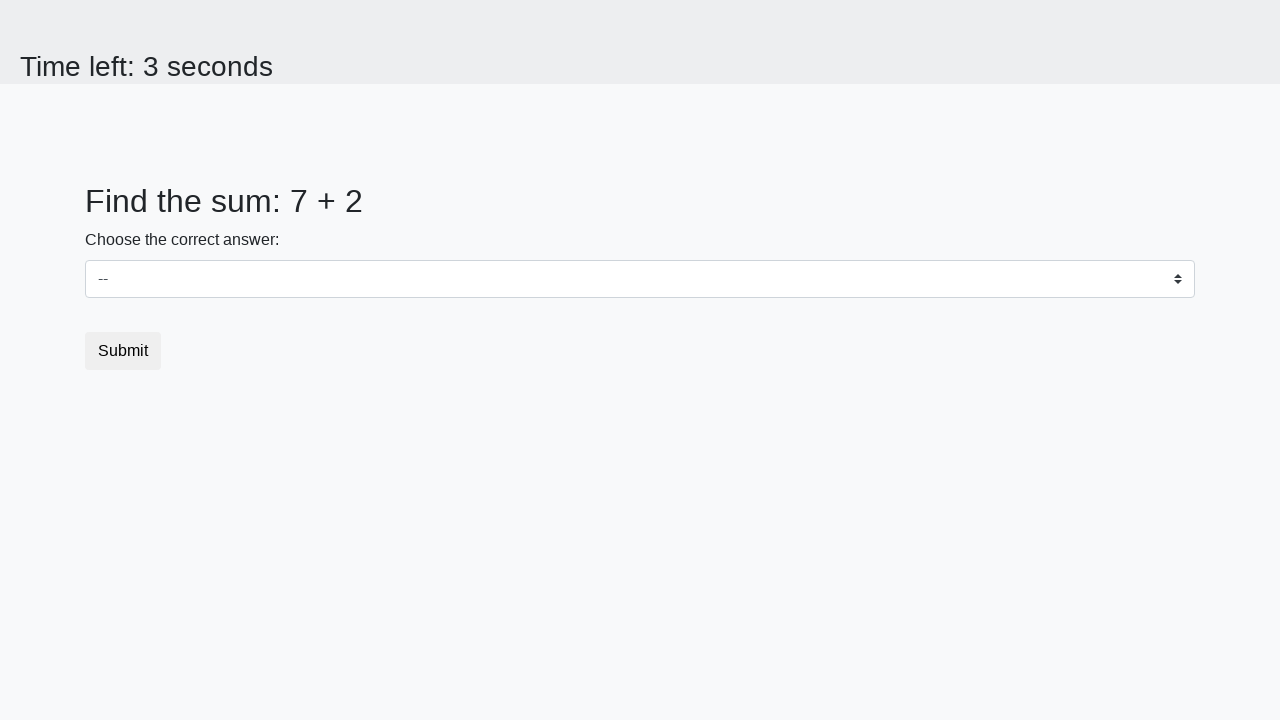

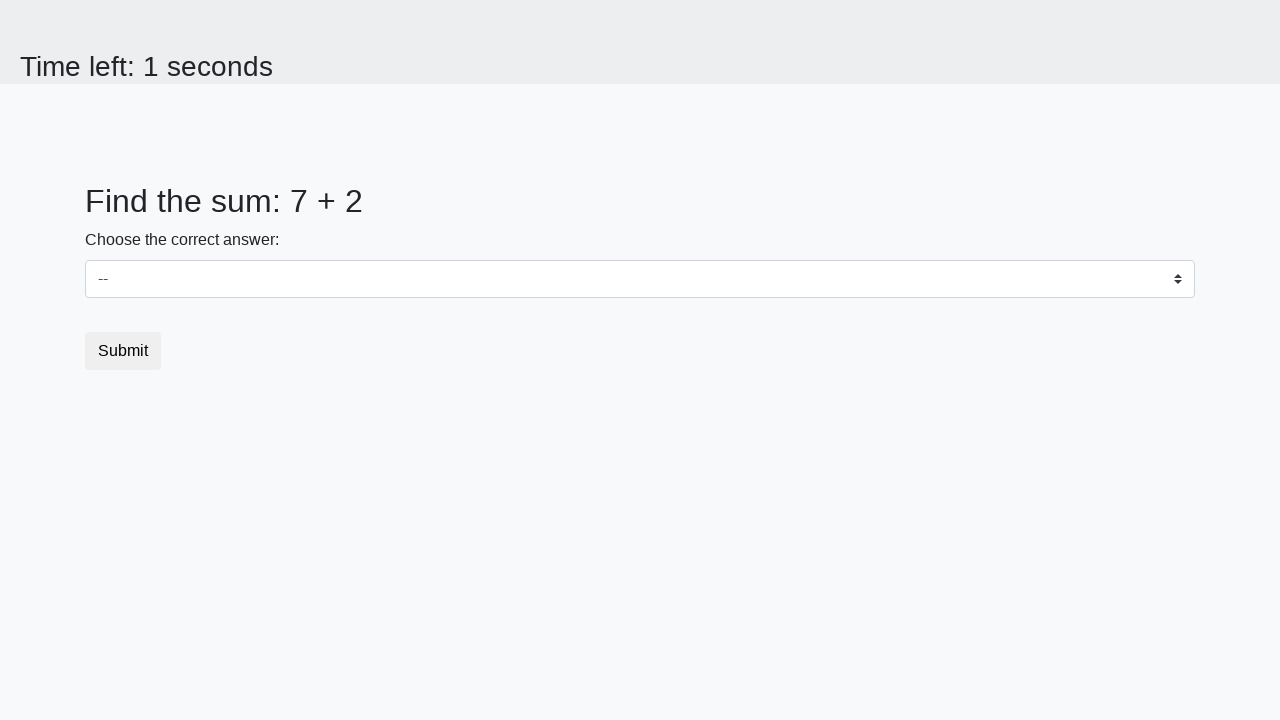